Tests that Clear completed button is hidden when no items are completed

Starting URL: https://demo.playwright.dev/todomvc

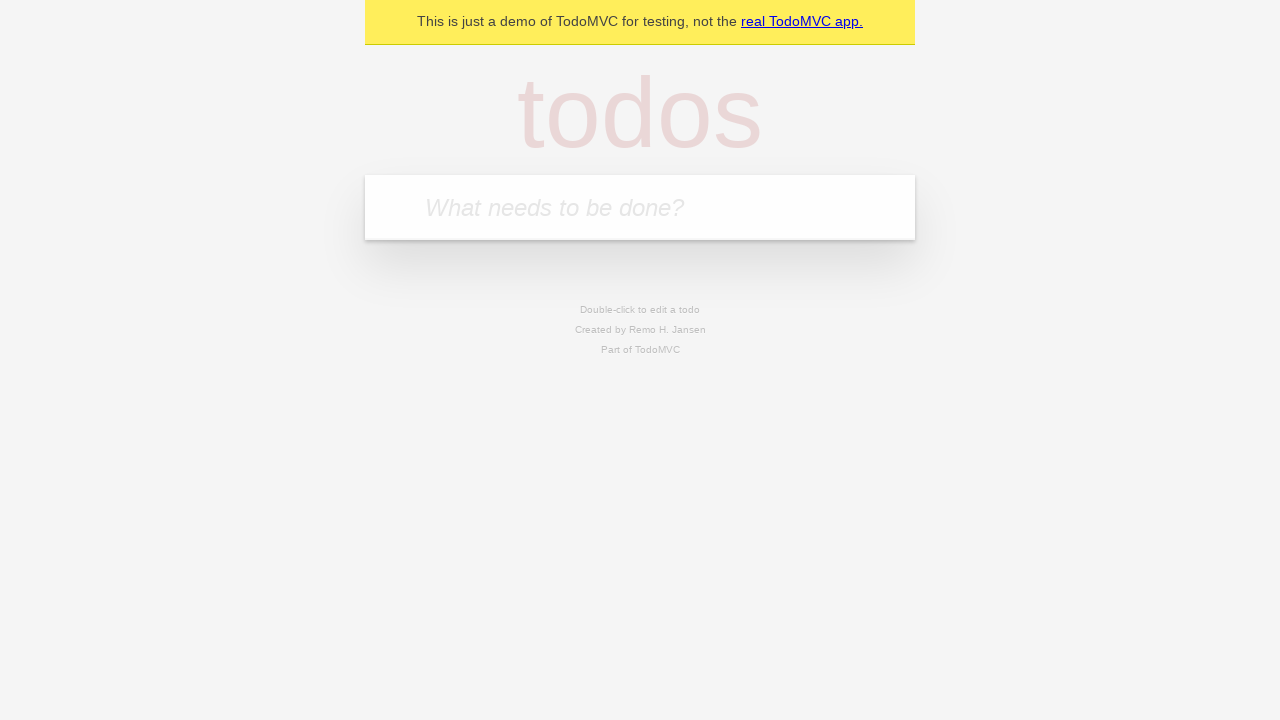

Filled new todo input with 'buy some cheese' on .new-todo
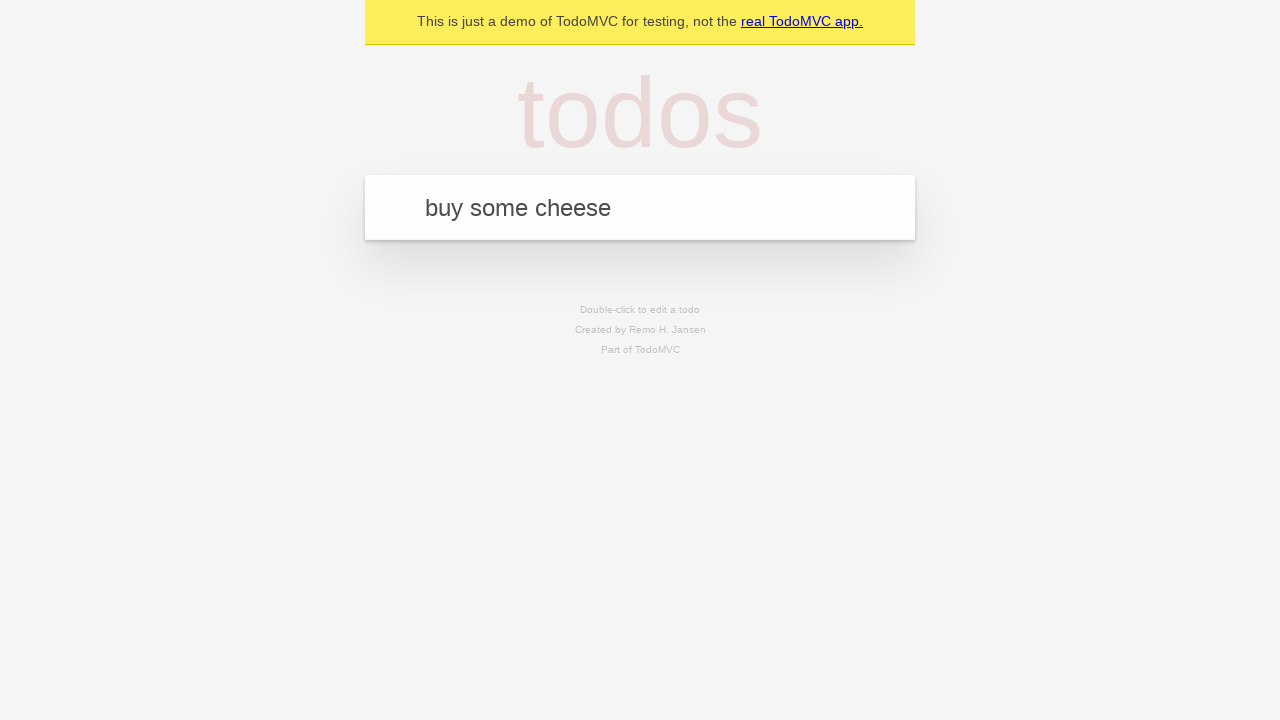

Pressed Enter to add first todo item on .new-todo
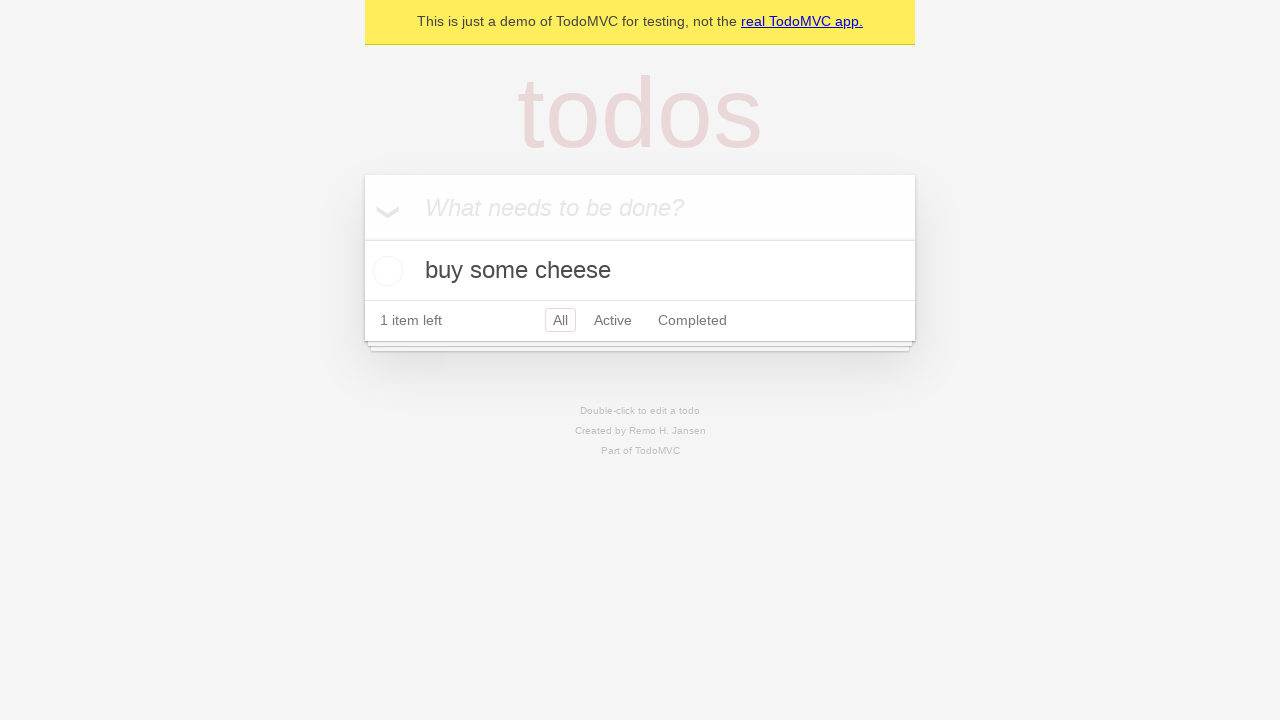

Filled new todo input with 'feed the cat' on .new-todo
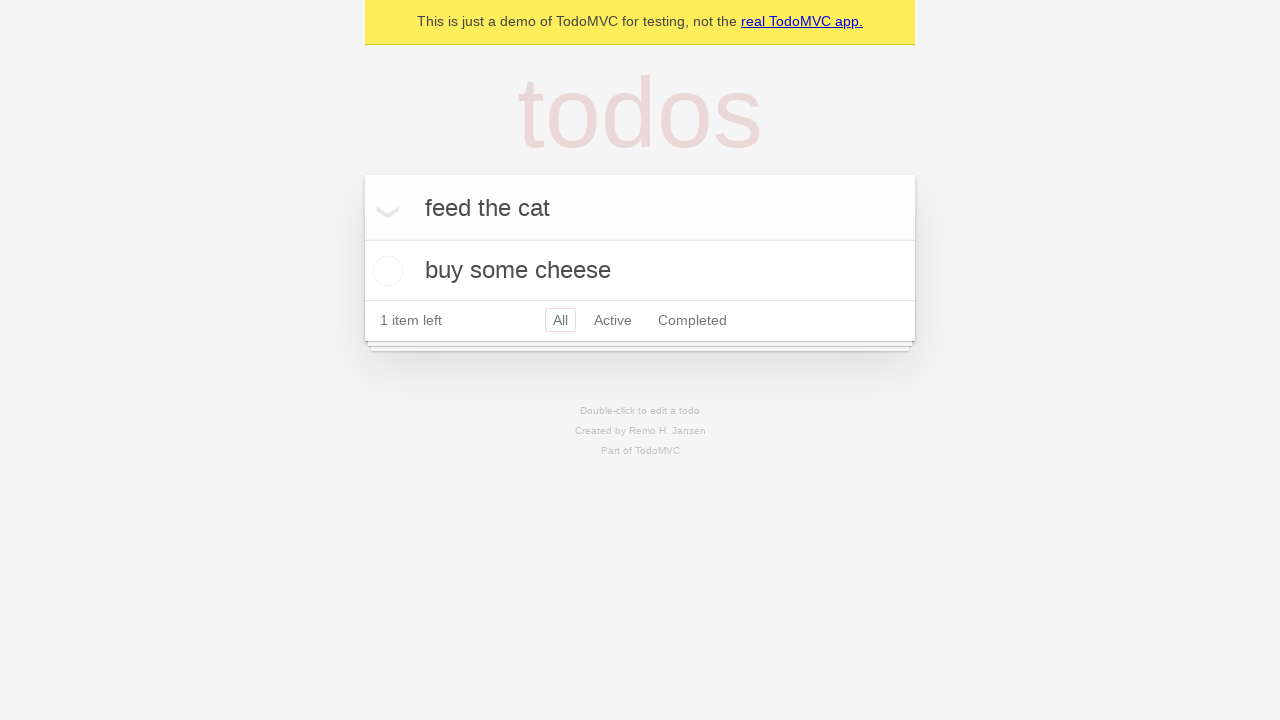

Pressed Enter to add second todo item on .new-todo
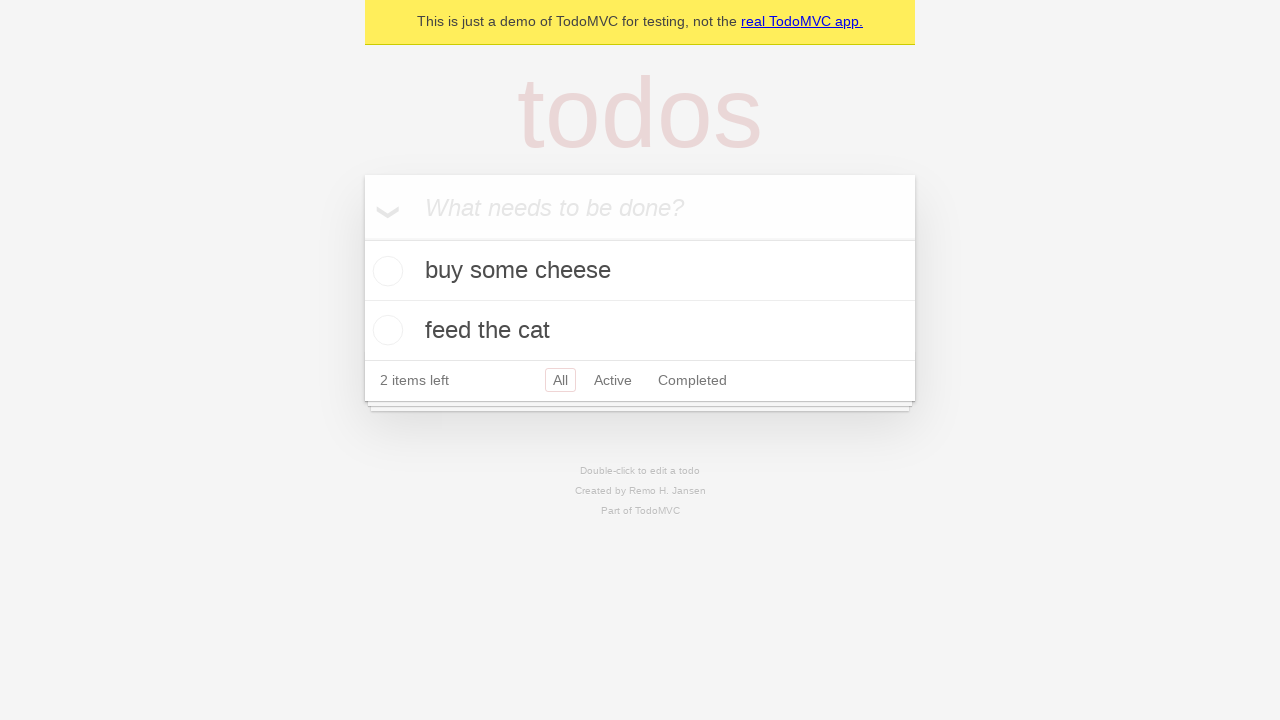

Filled new todo input with 'book a doctors appointment' on .new-todo
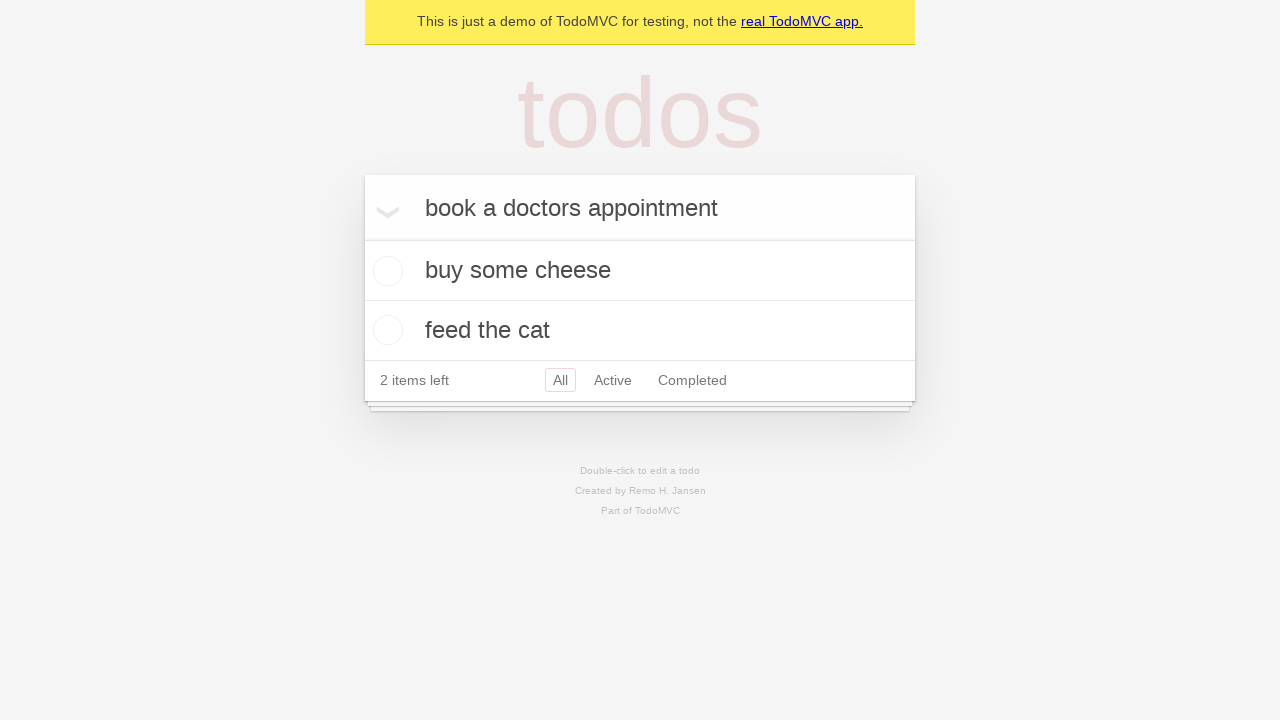

Pressed Enter to add third todo item on .new-todo
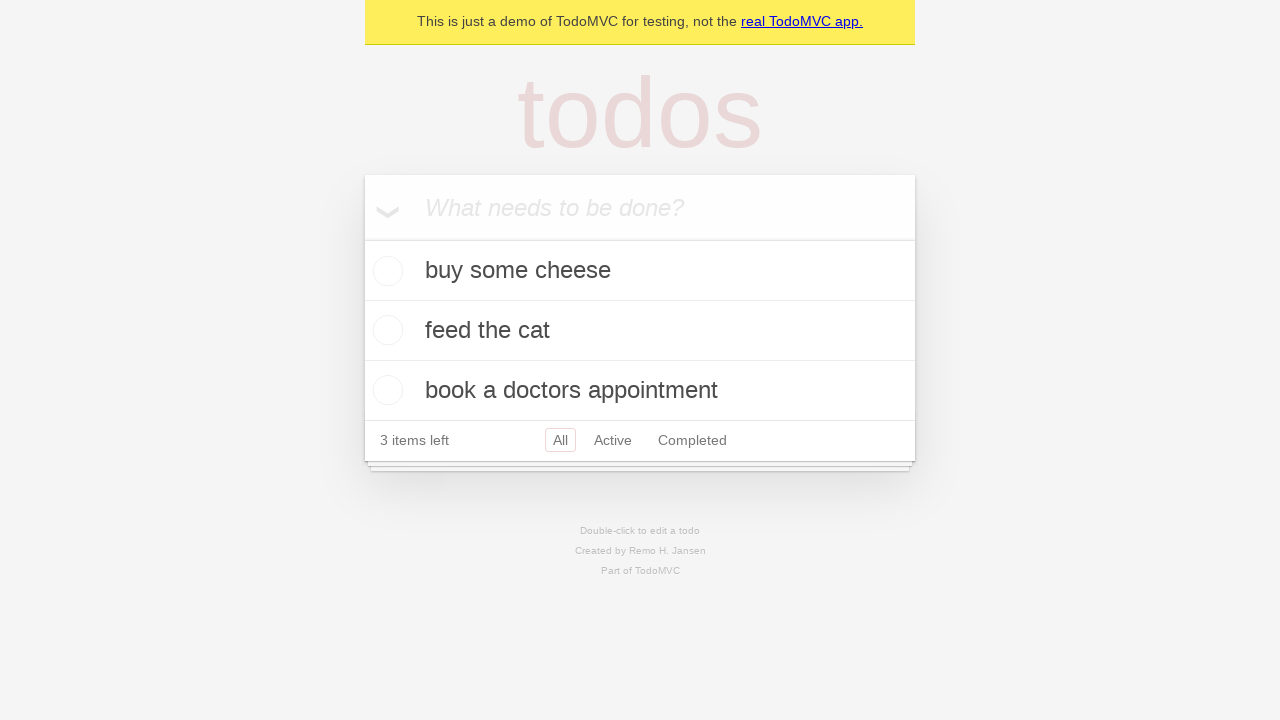

Waited for all three todo items to appear
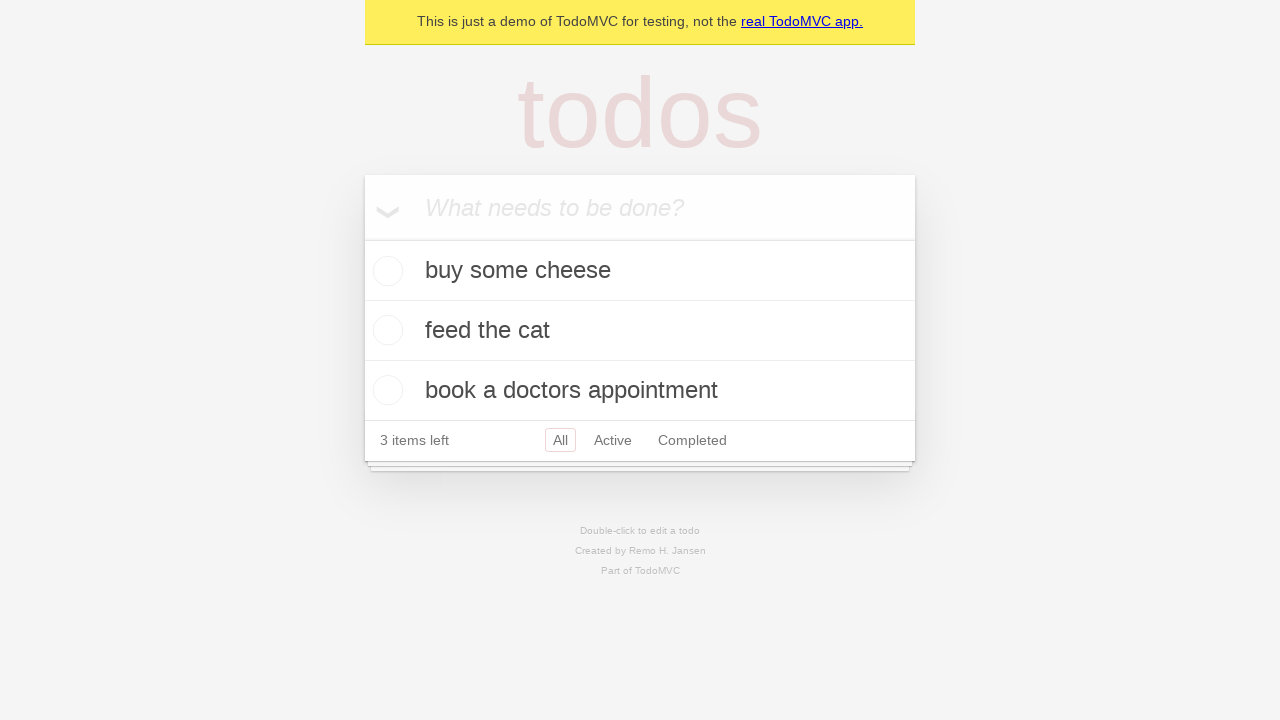

Marked first todo item as completed at (385, 271) on .todo-list li .toggle >> nth=0
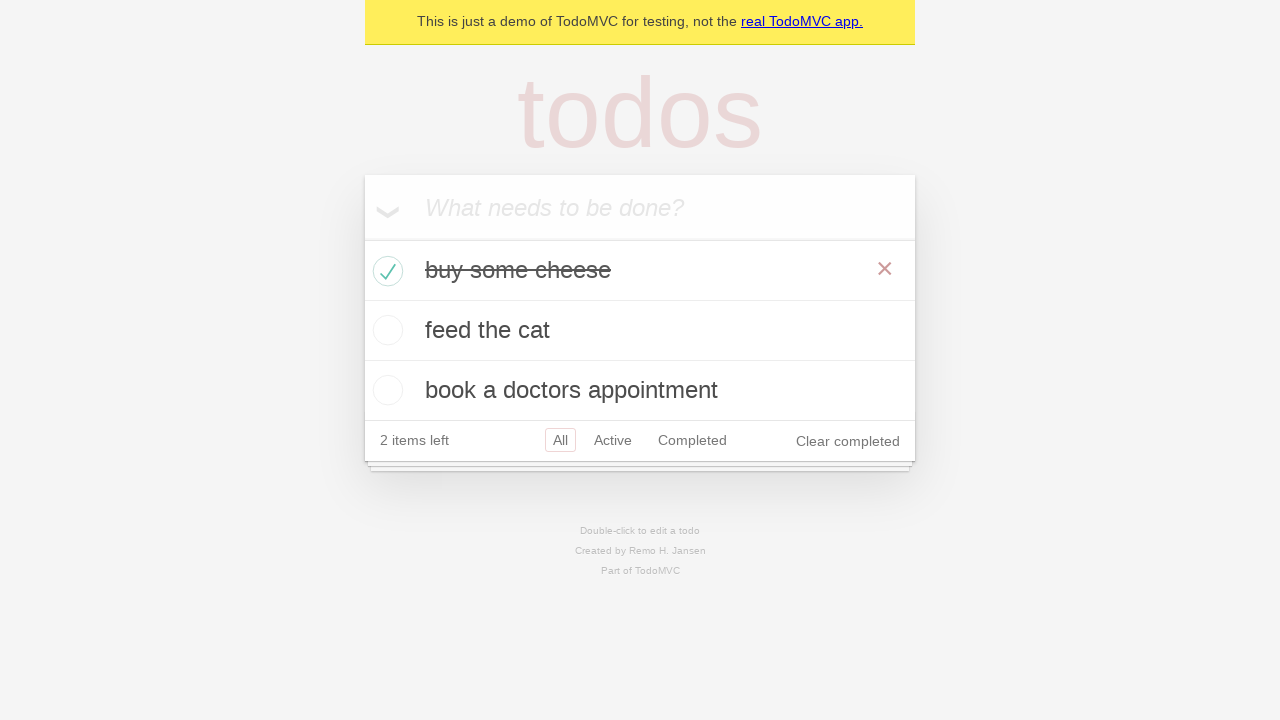

Clicked Clear completed button to remove completed item at (848, 441) on .clear-completed
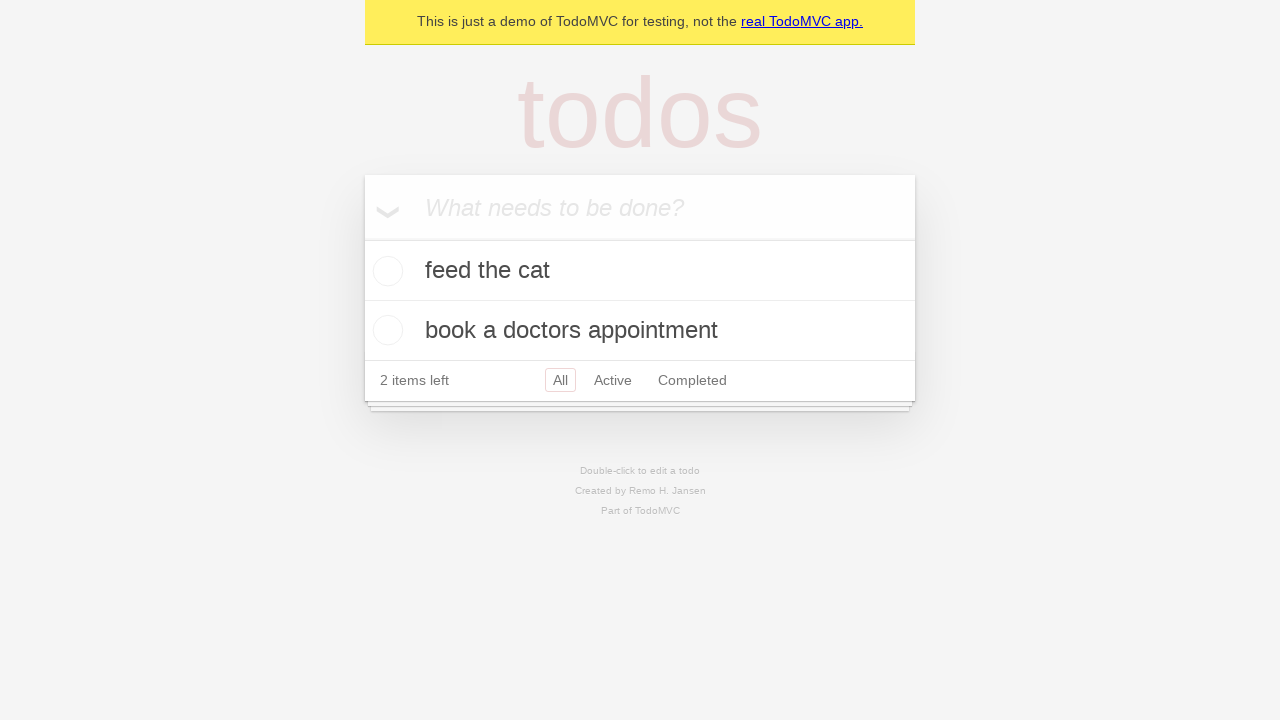

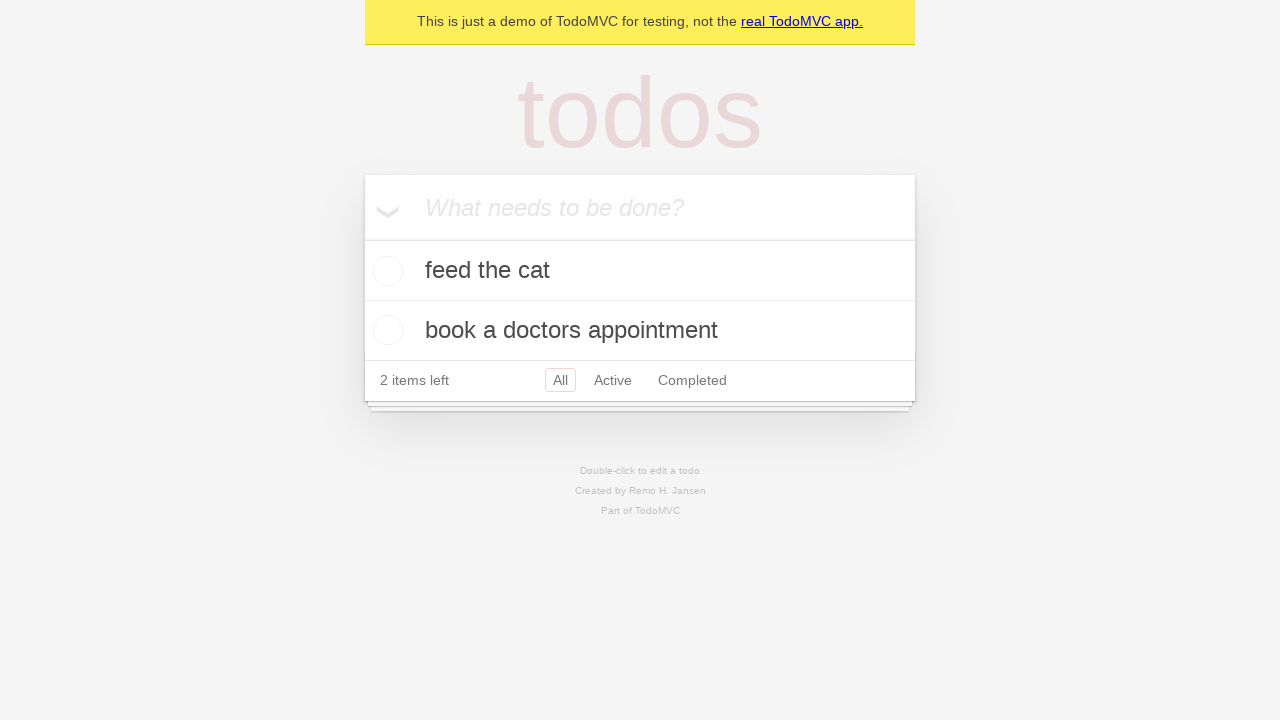